Tests a delayed JavaScript alert that appears after a timer, waiting for it and accepting it

Starting URL: https://demoqa.com/alerts

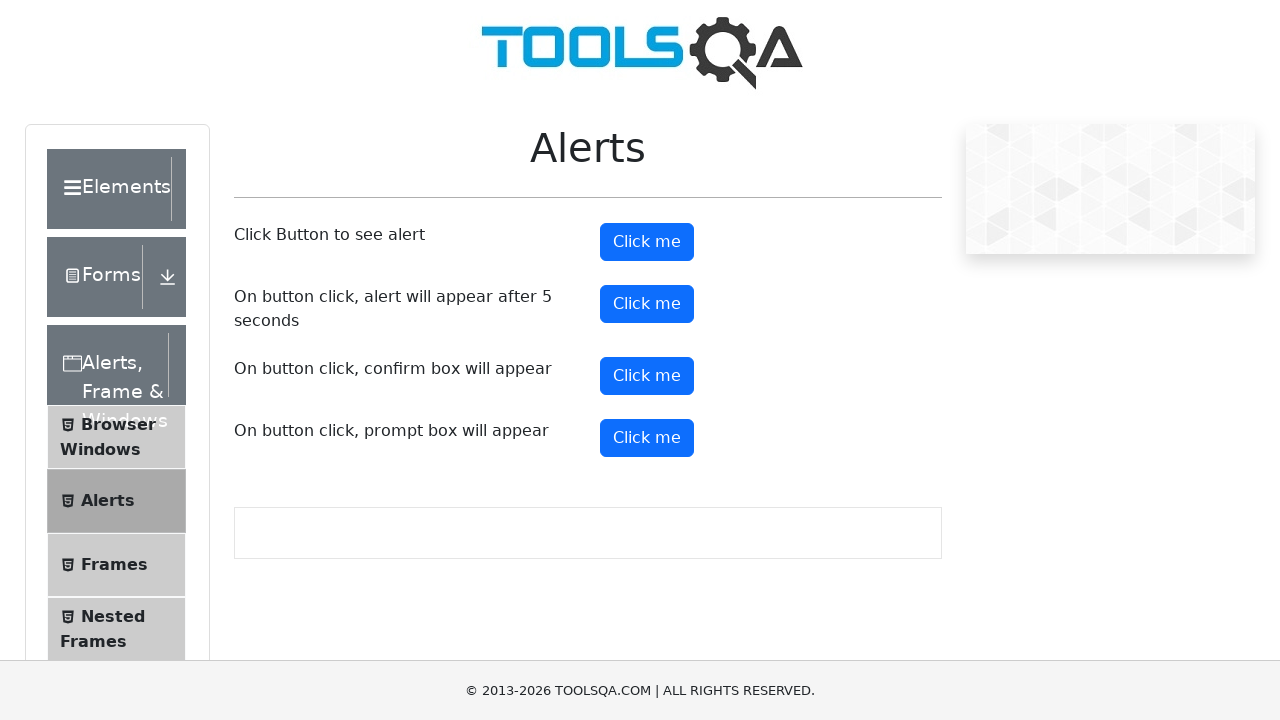

Set up dialog handler to automatically accept alerts
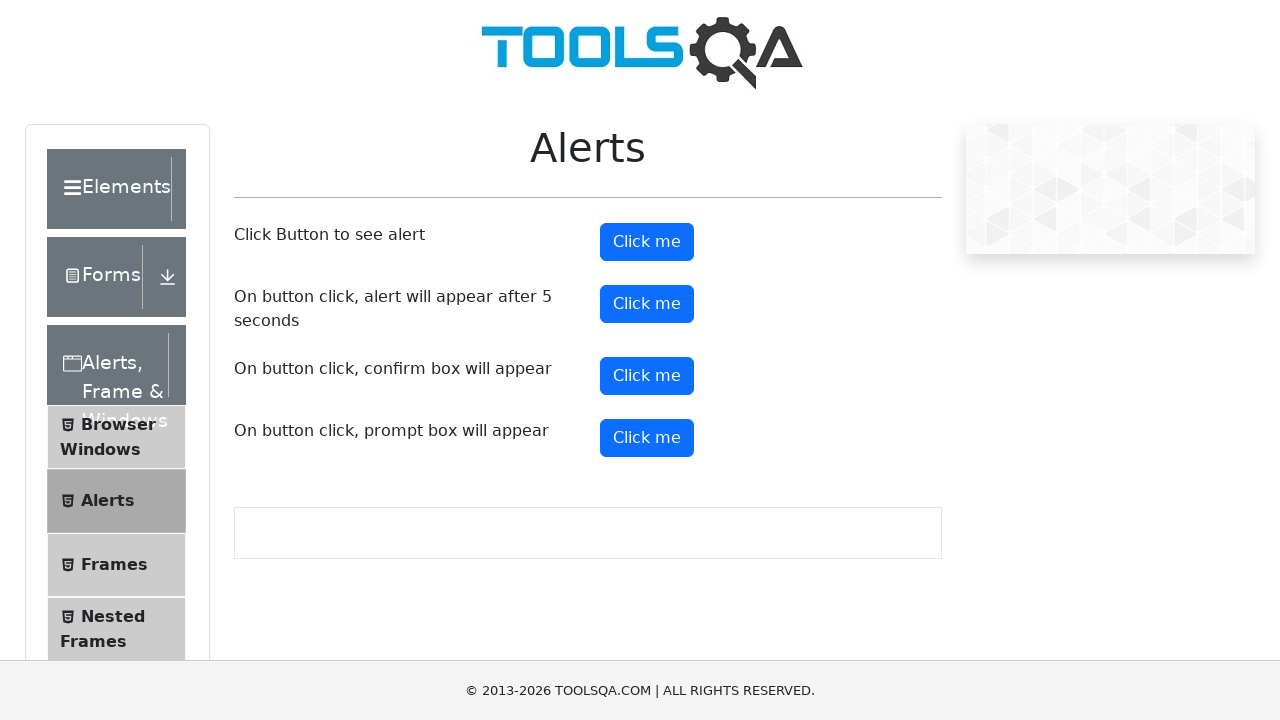

Clicked the timer alert button to trigger delayed alert at (647, 304) on #timerAlertButton
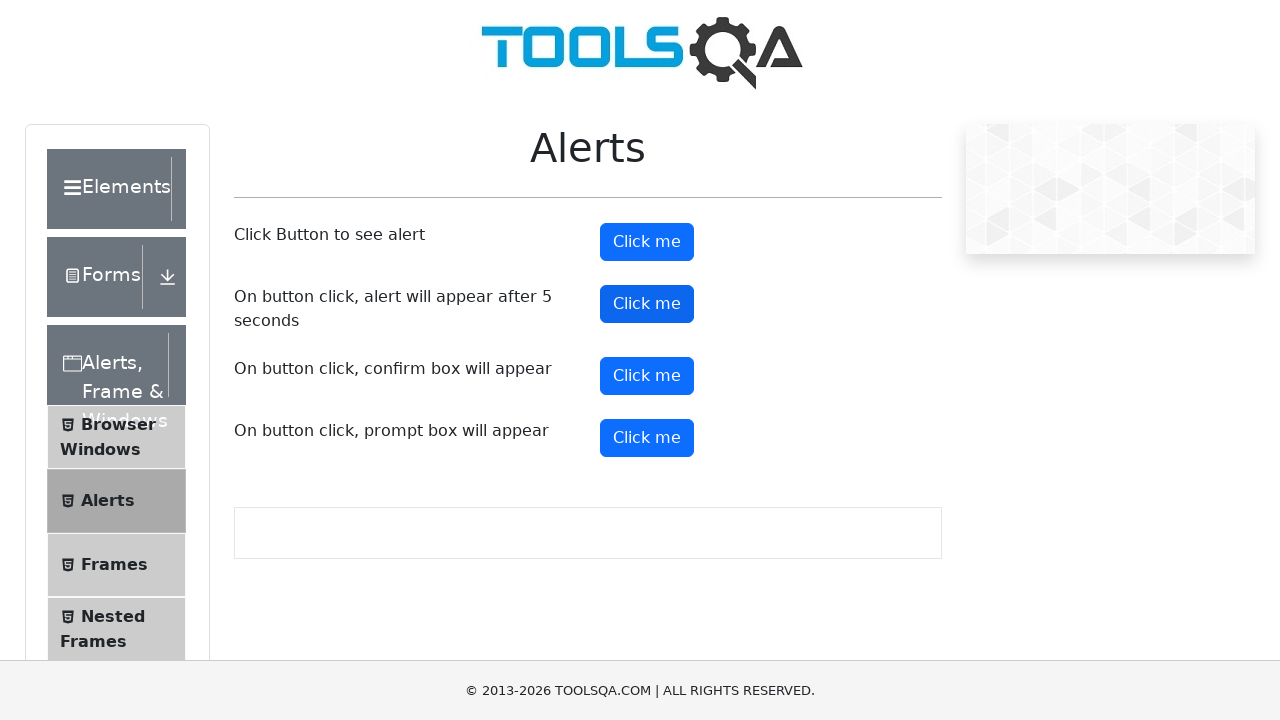

Waited for timer alert to appear and be accepted, button visible again
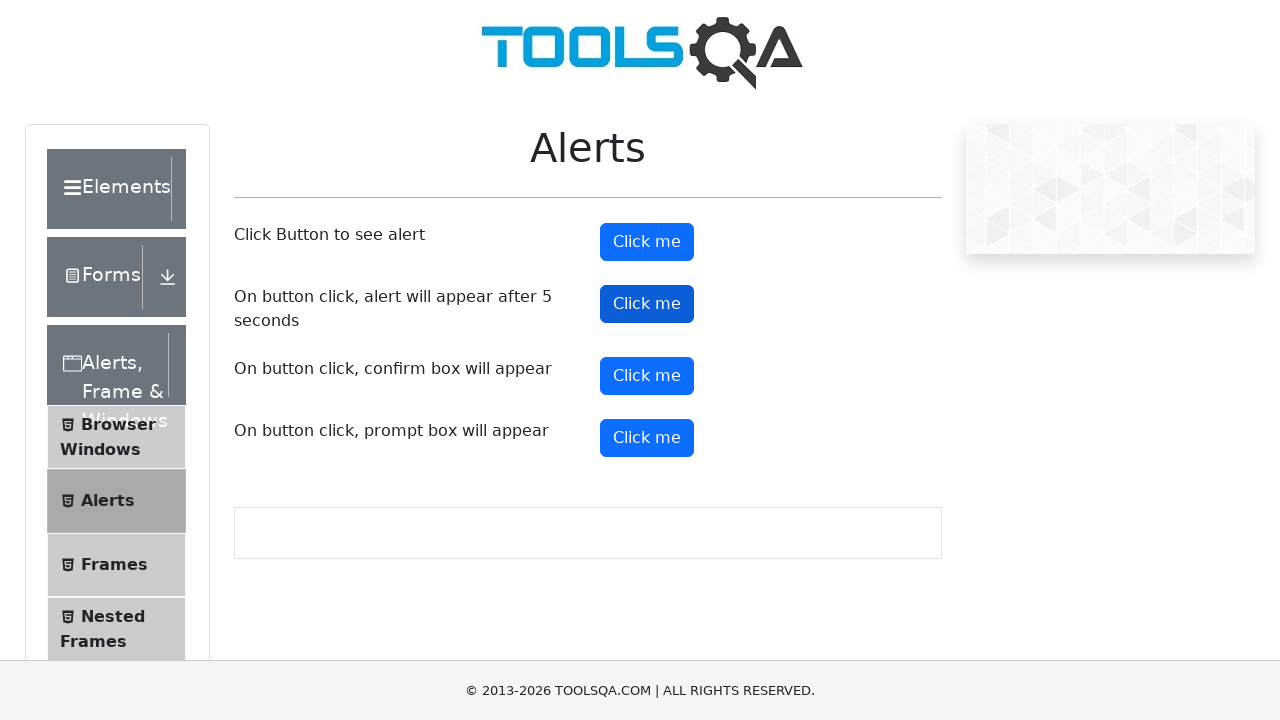

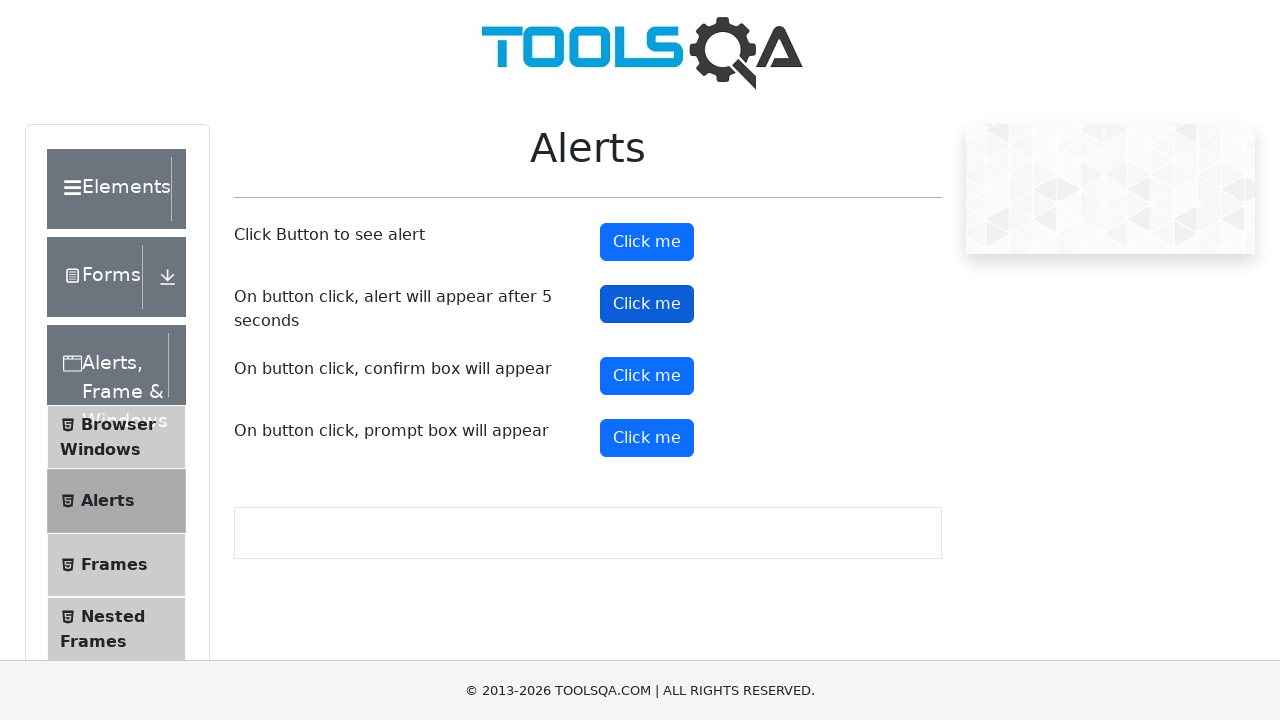